Enters a student name in a form input, clicks OK to submit, then uses keyboard navigation (Tab and Enter) to interact with media stream elements on a student page.

Starting URL: https://live.monetanalytics.com/stu_proc/student.html#

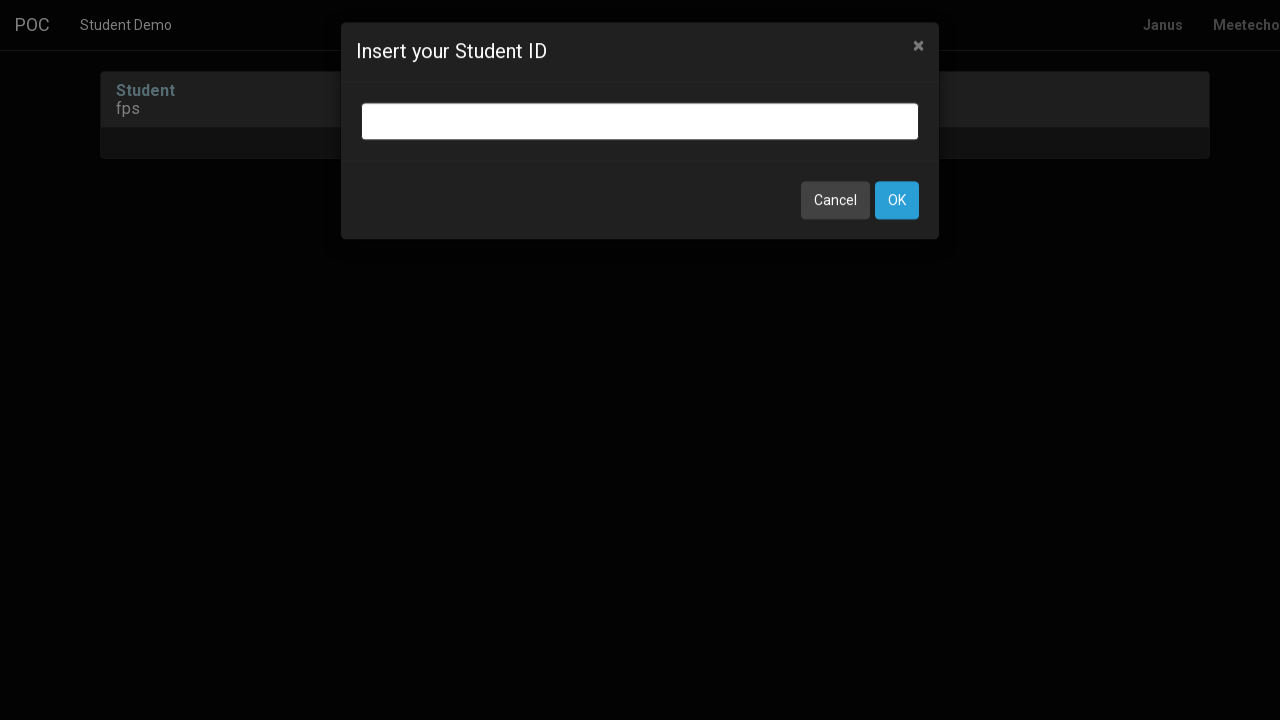

Filled student name input with 'Student-68' on input.bootbox-input.bootbox-input-text.form-control
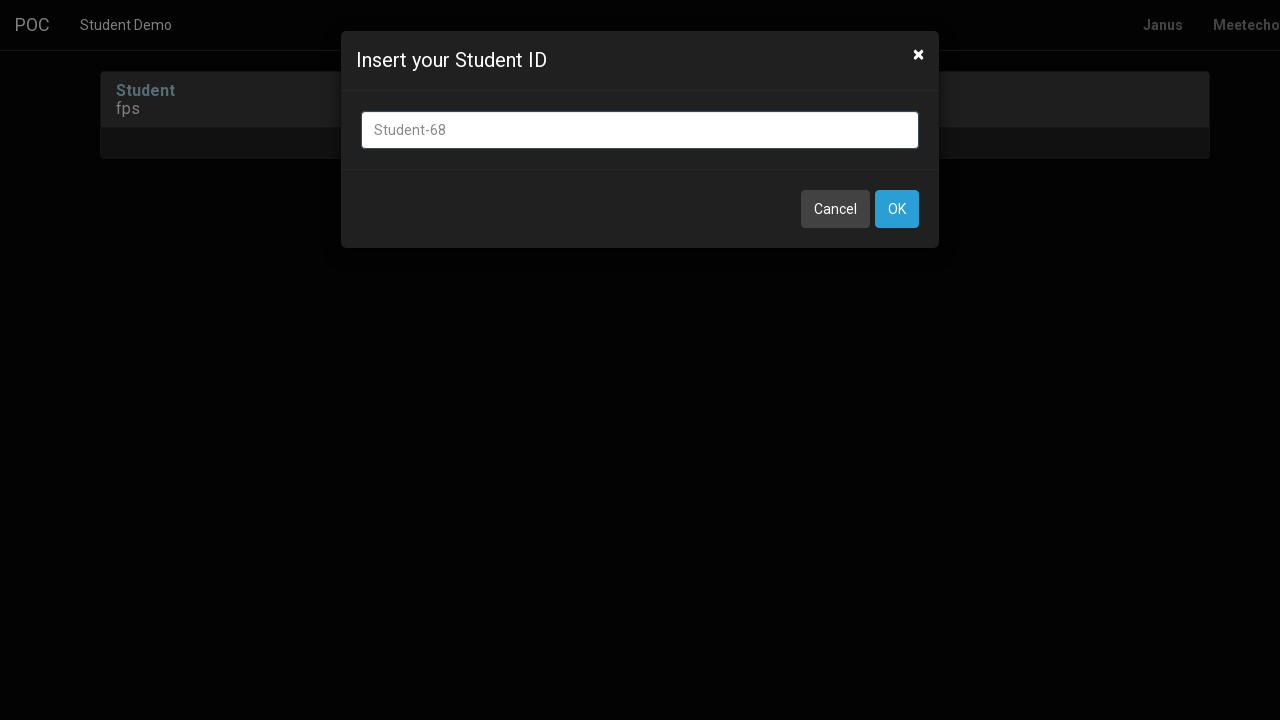

Clicked OK button to submit student name at (897, 209) on button:has-text('OK')
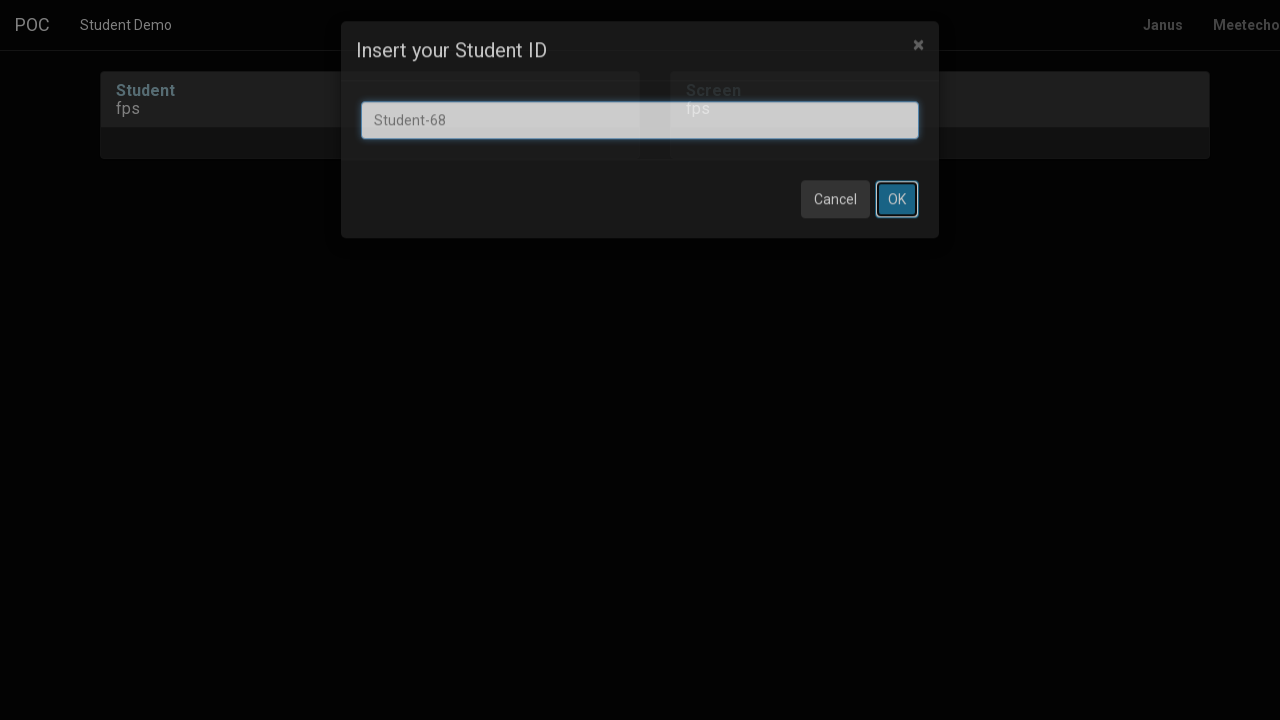

Waited 3 seconds for page to load after submission
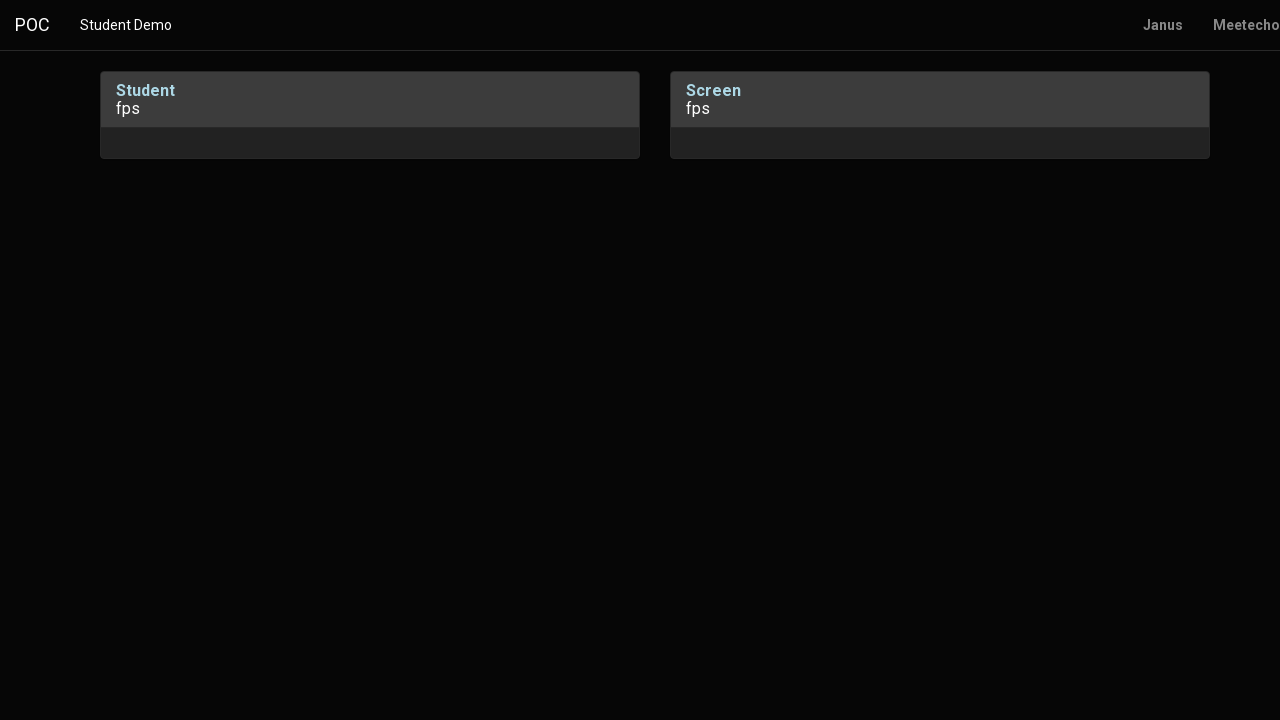

Pressed Tab to navigate to next element
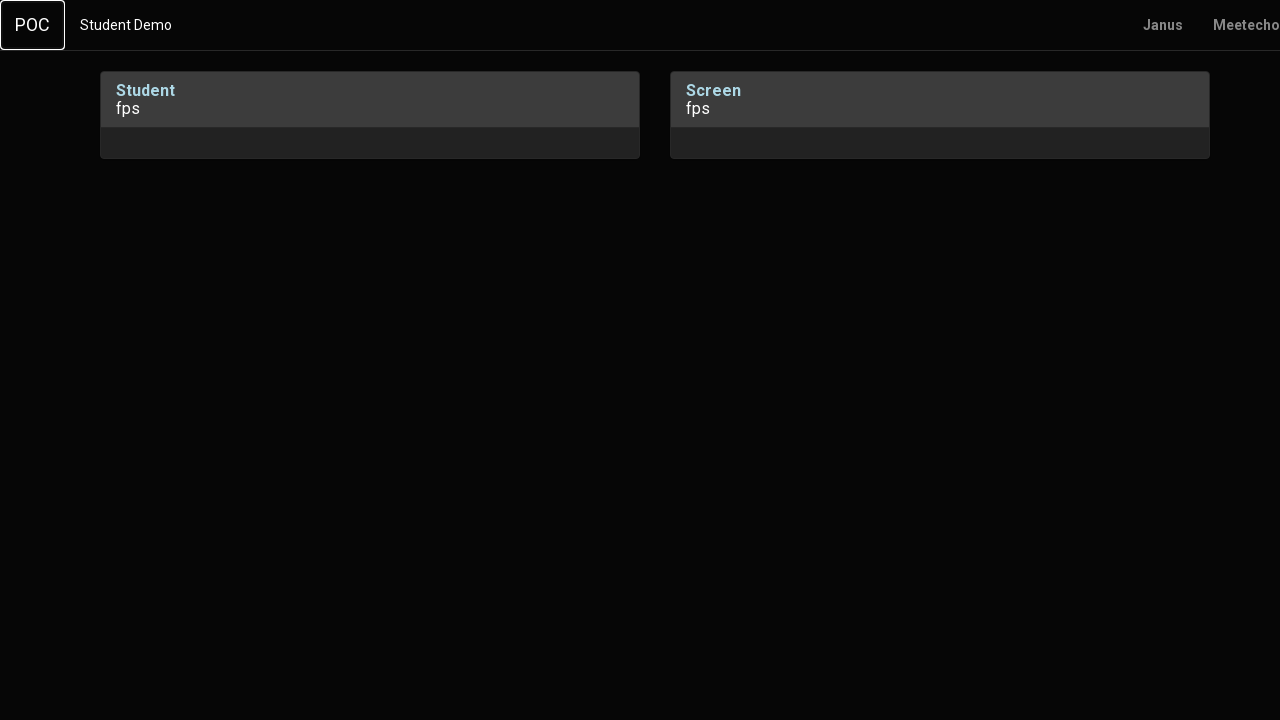

Waited 1 second
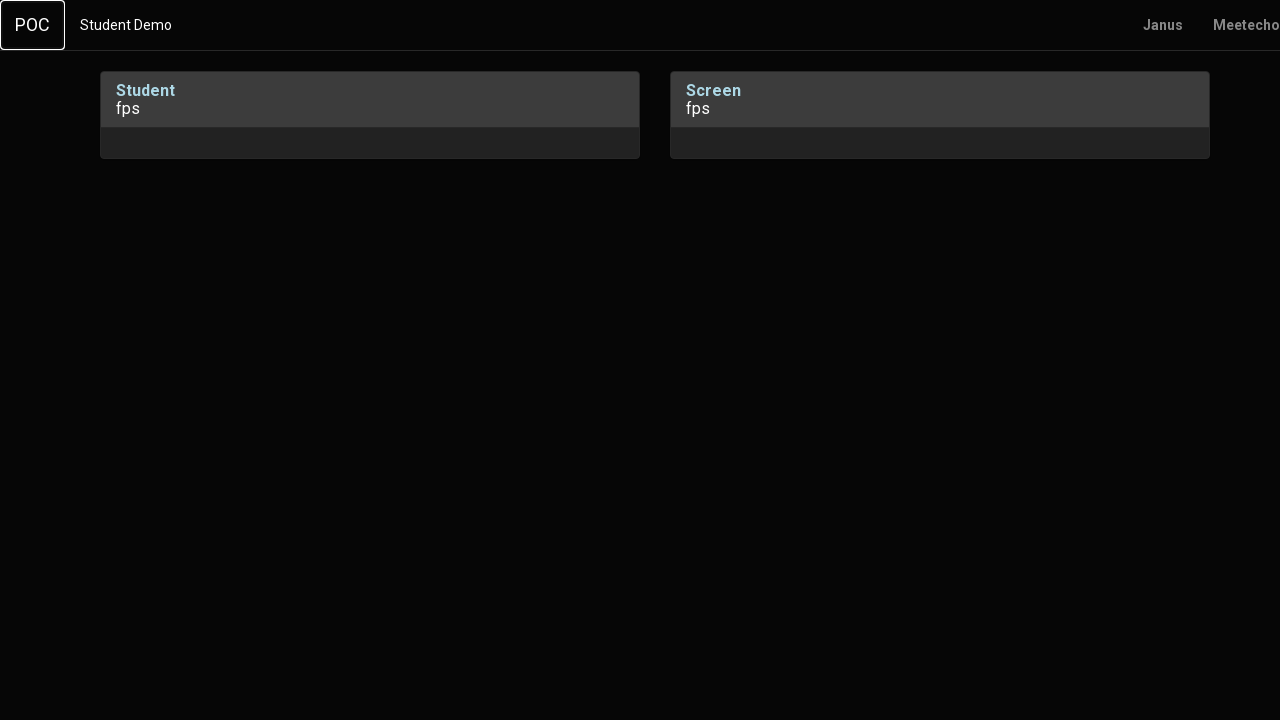

Pressed Enter to activate media stream element
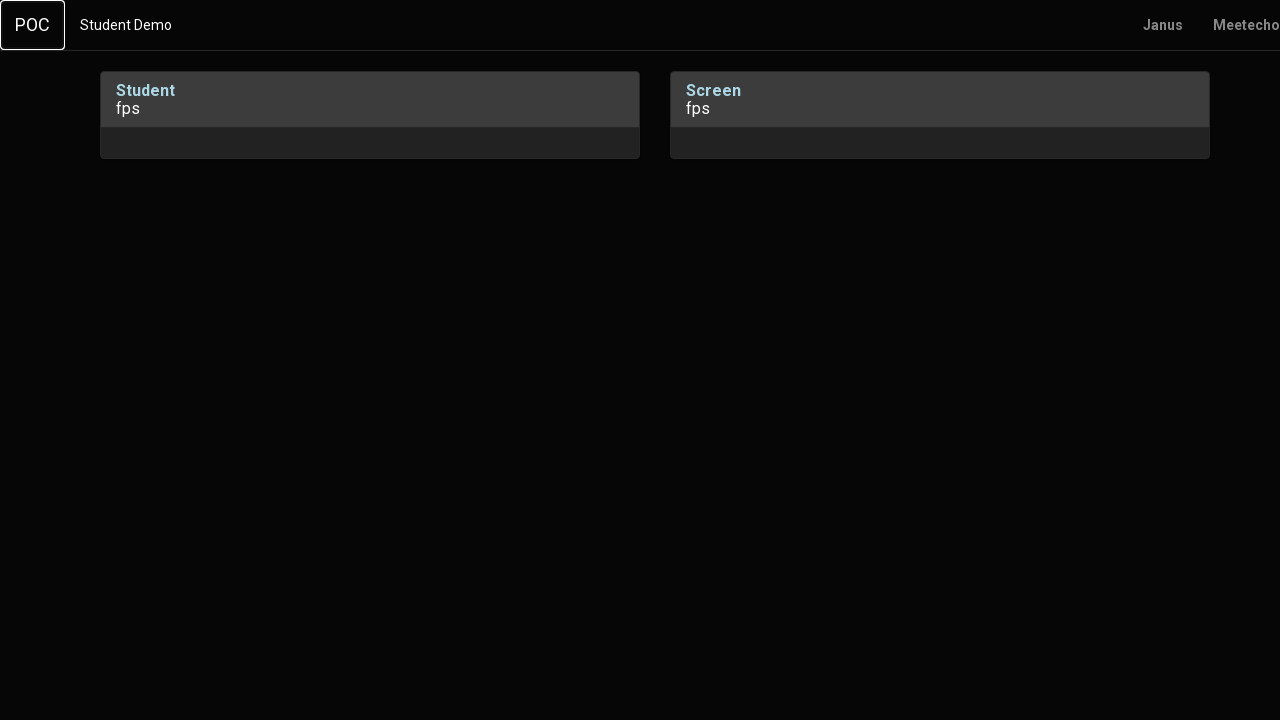

Waited 2 seconds
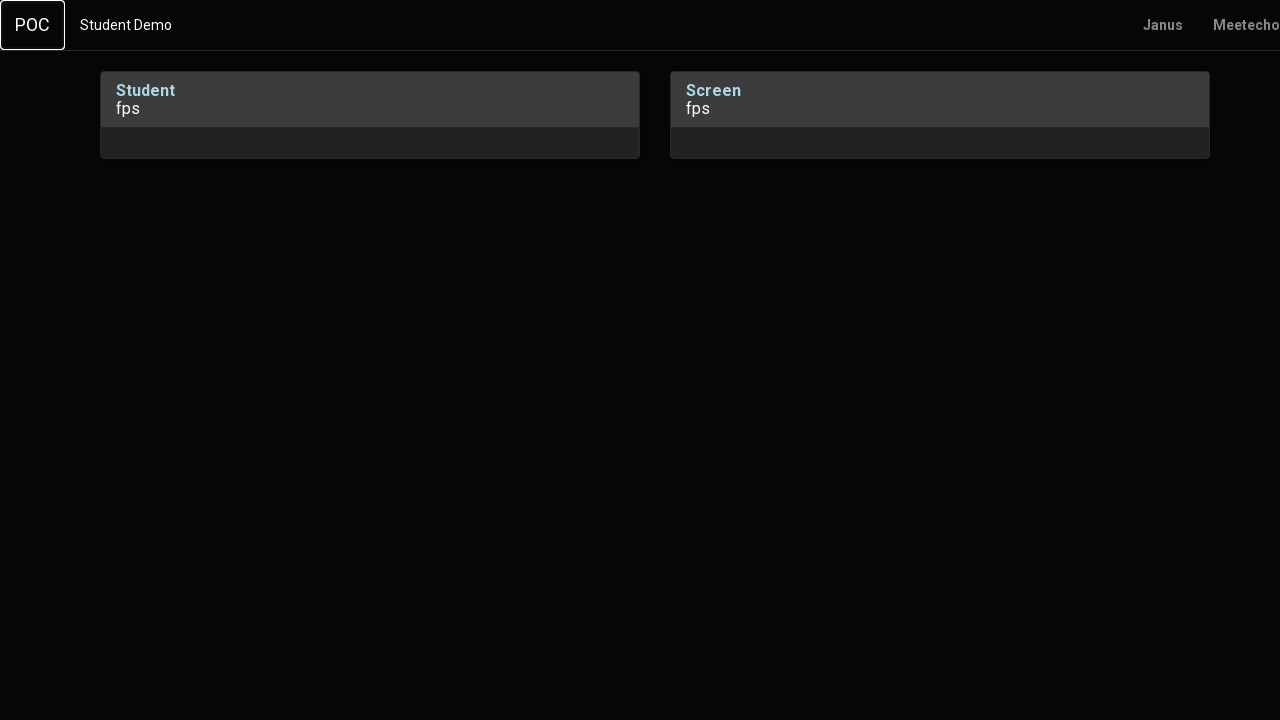

Pressed Tab to navigate to next media stream element
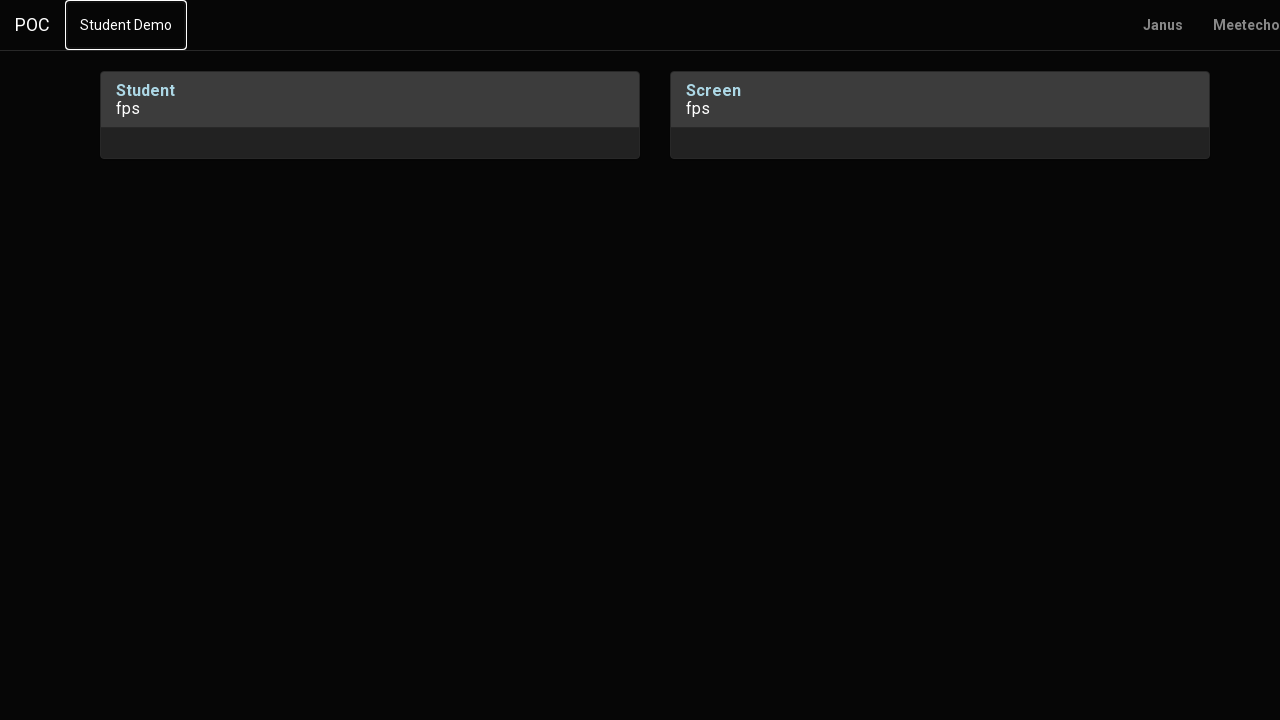

Waited 1 second
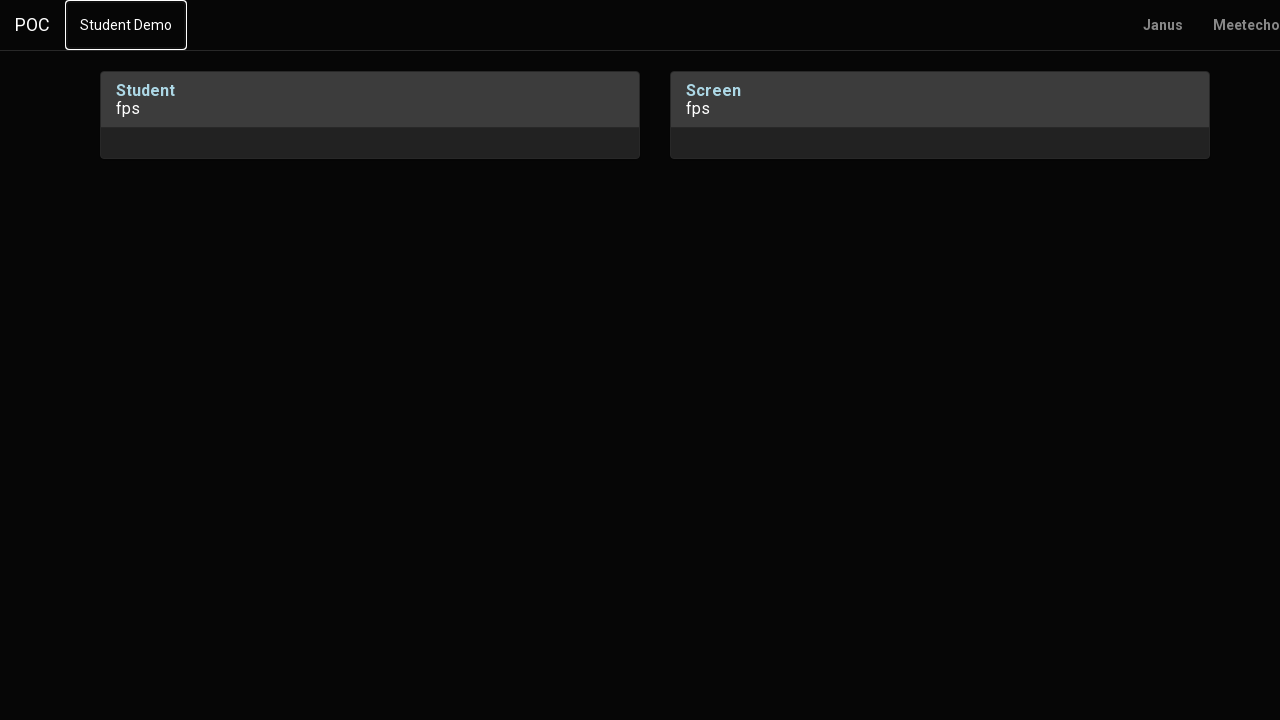

Pressed Tab again to navigate further
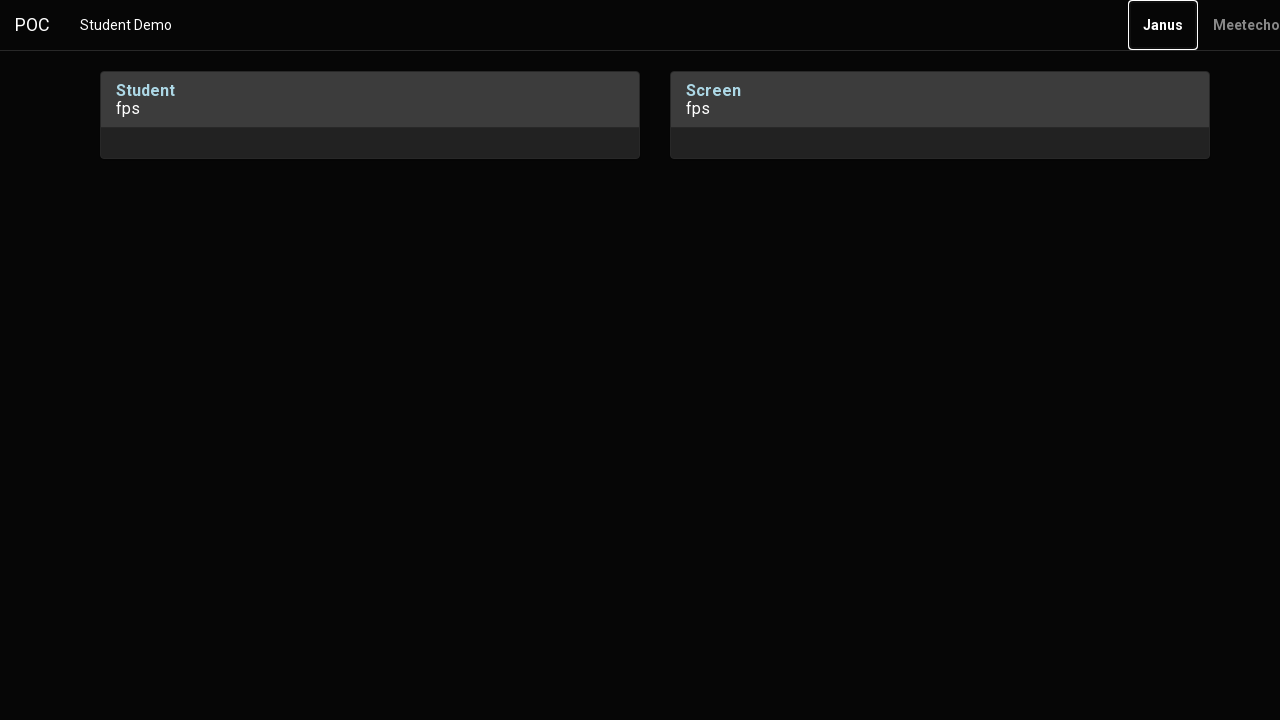

Waited 2 seconds
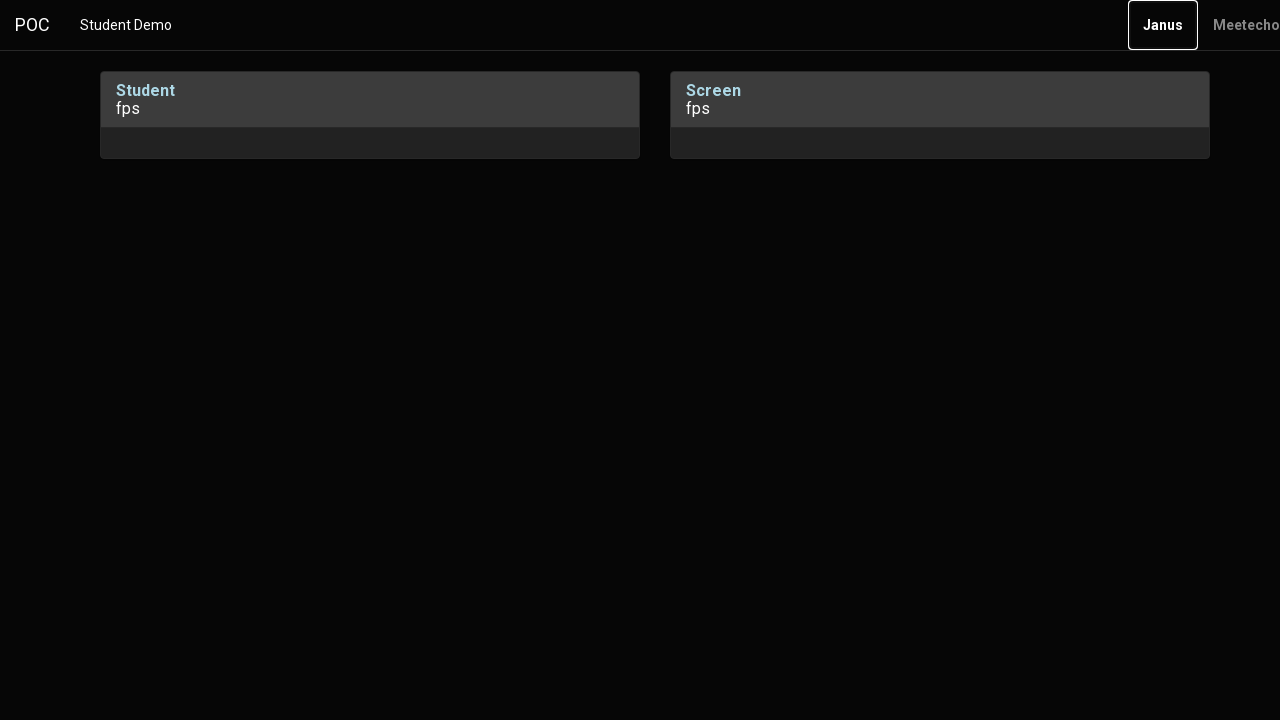

Pressed Enter to activate another media stream element
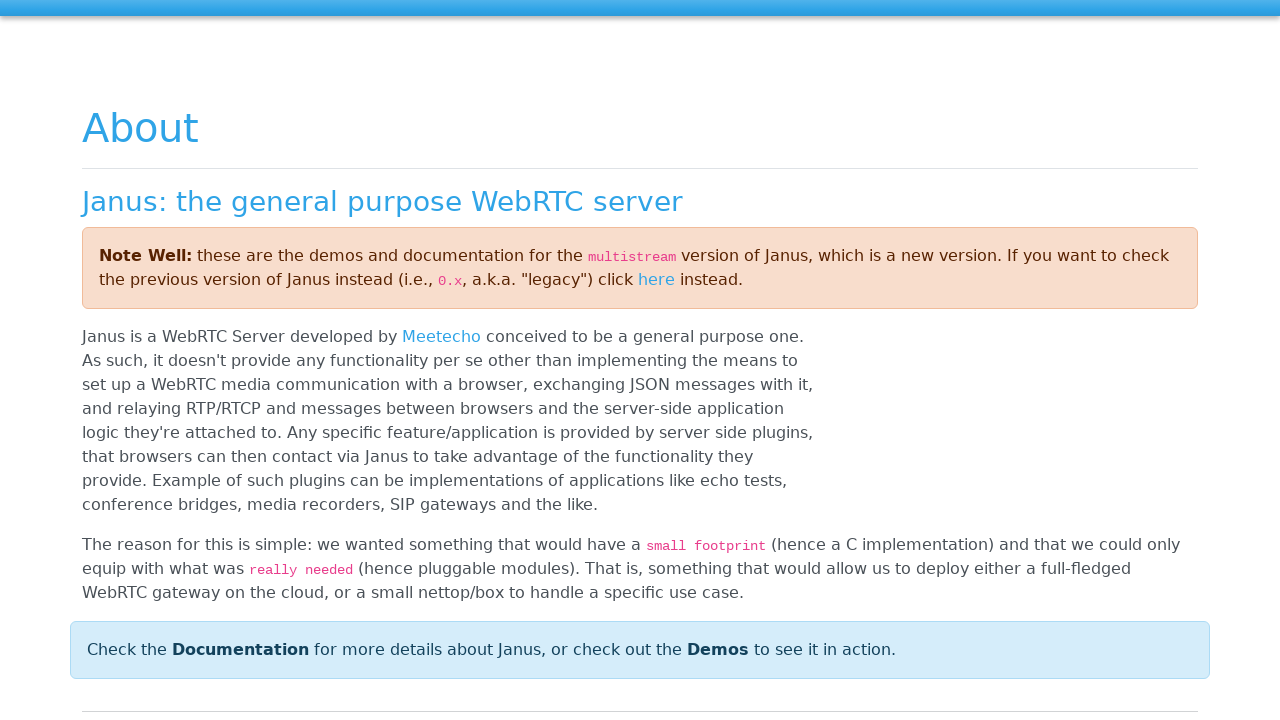

Waited 5 seconds for page content to be fully displayed
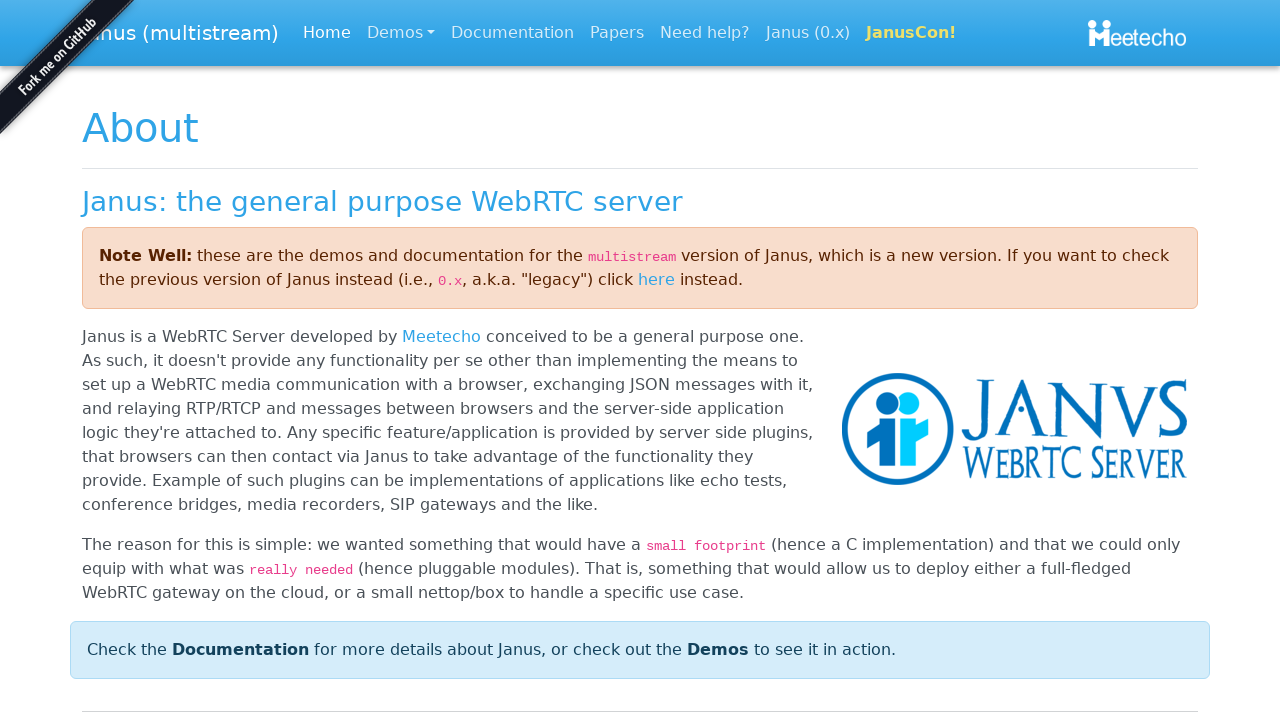

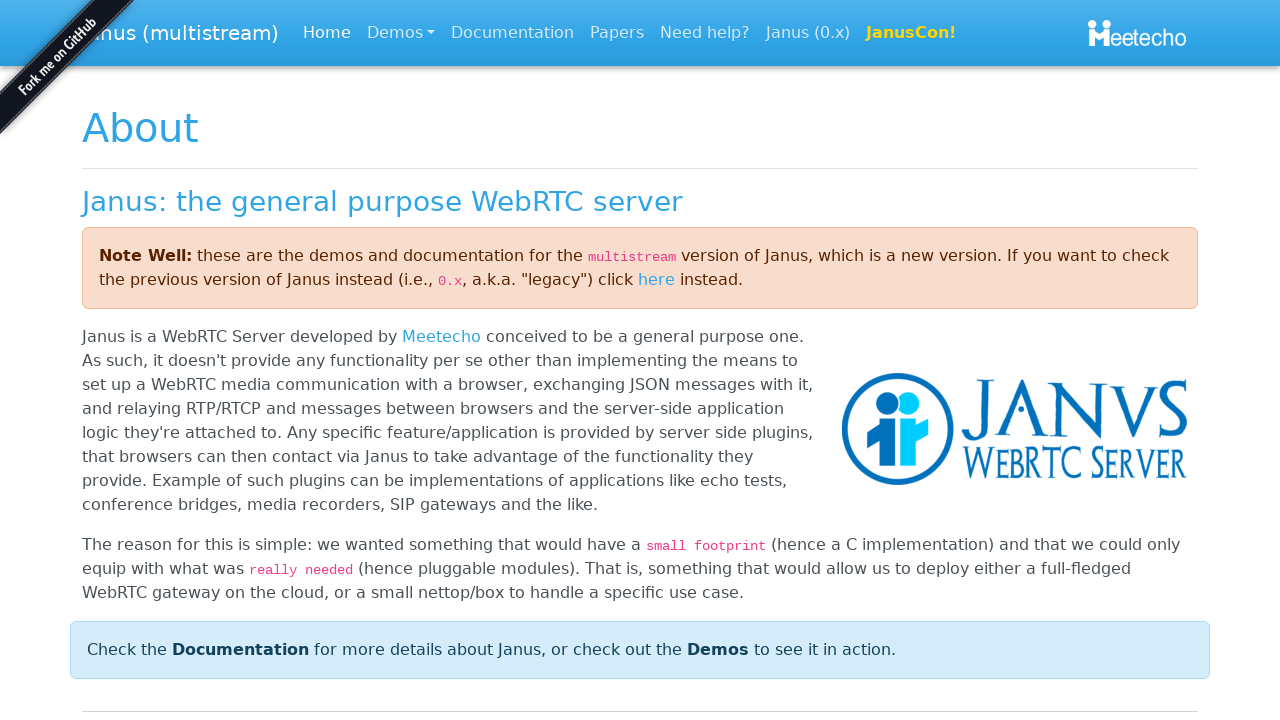